Navigates to an OpenCart page, finds the "Terms & Conditions" link from the sidebar/footer navigation, and clicks on it.

Starting URL: https://naveenautomationlabs.com/opencart/index.php?route=account/login

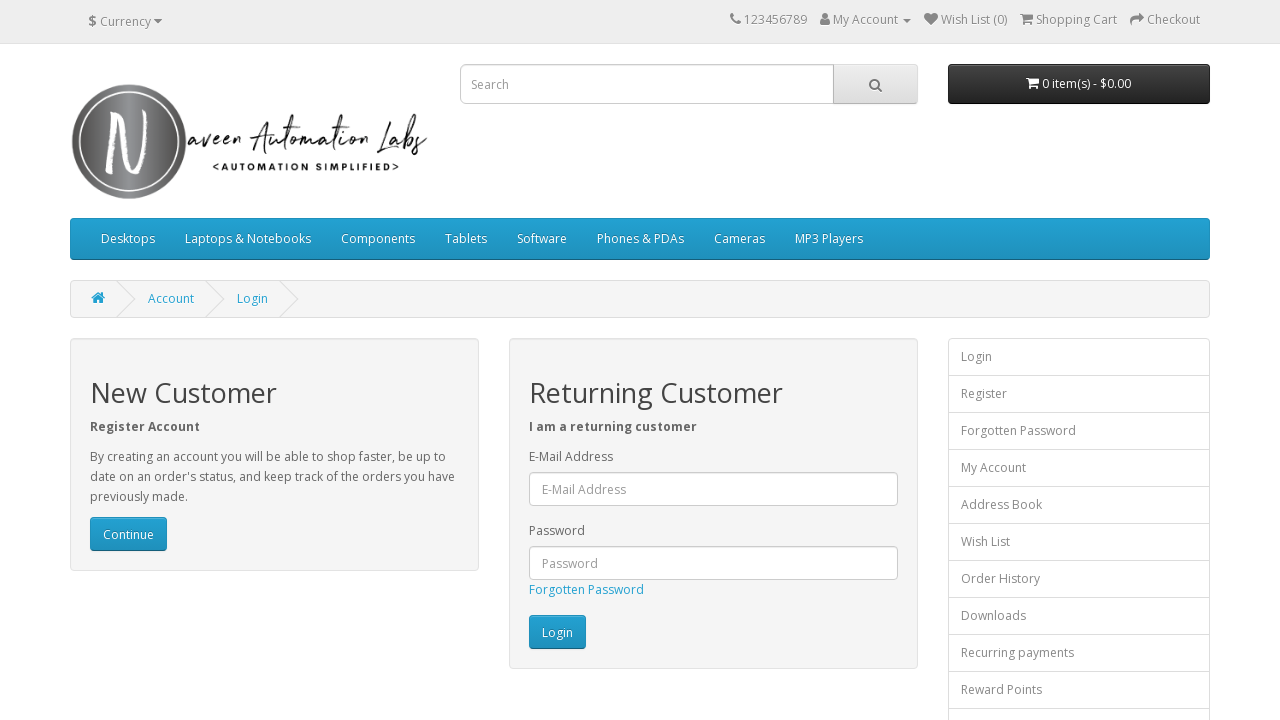

Waited for navigation links to load in sidebar/footer
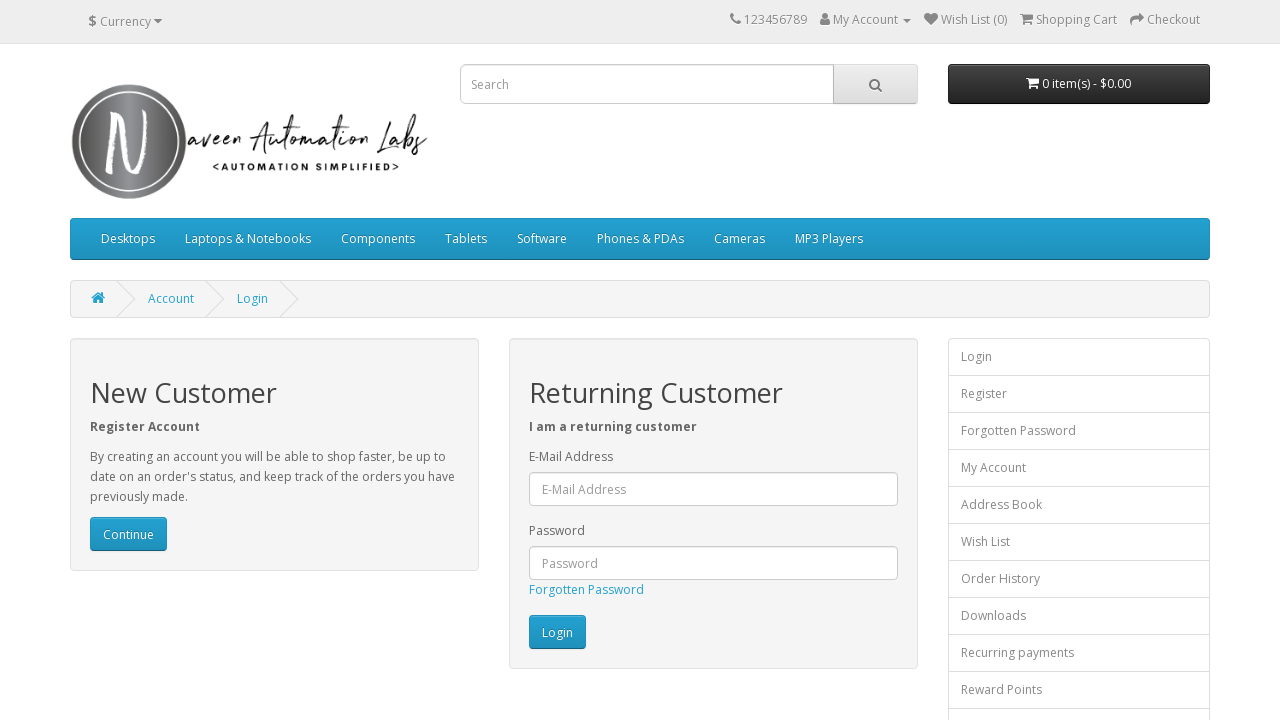

Located all navigation links in the column section
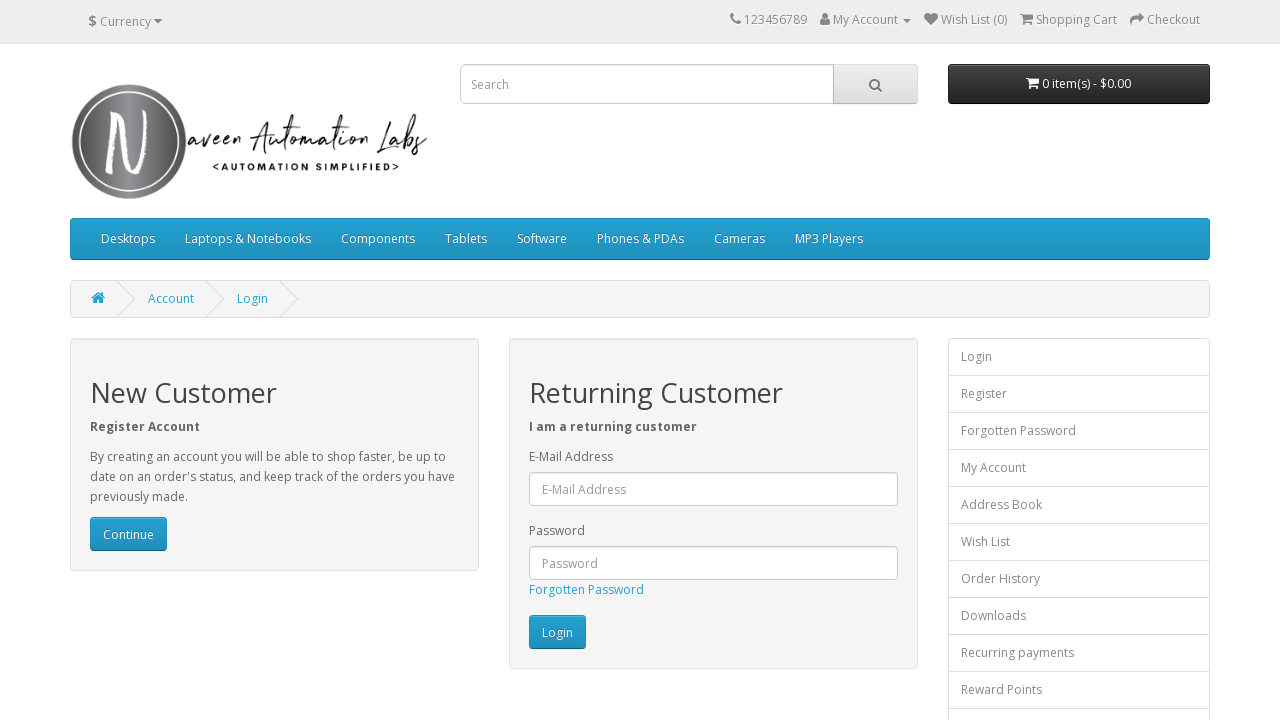

Found 15 navigation links
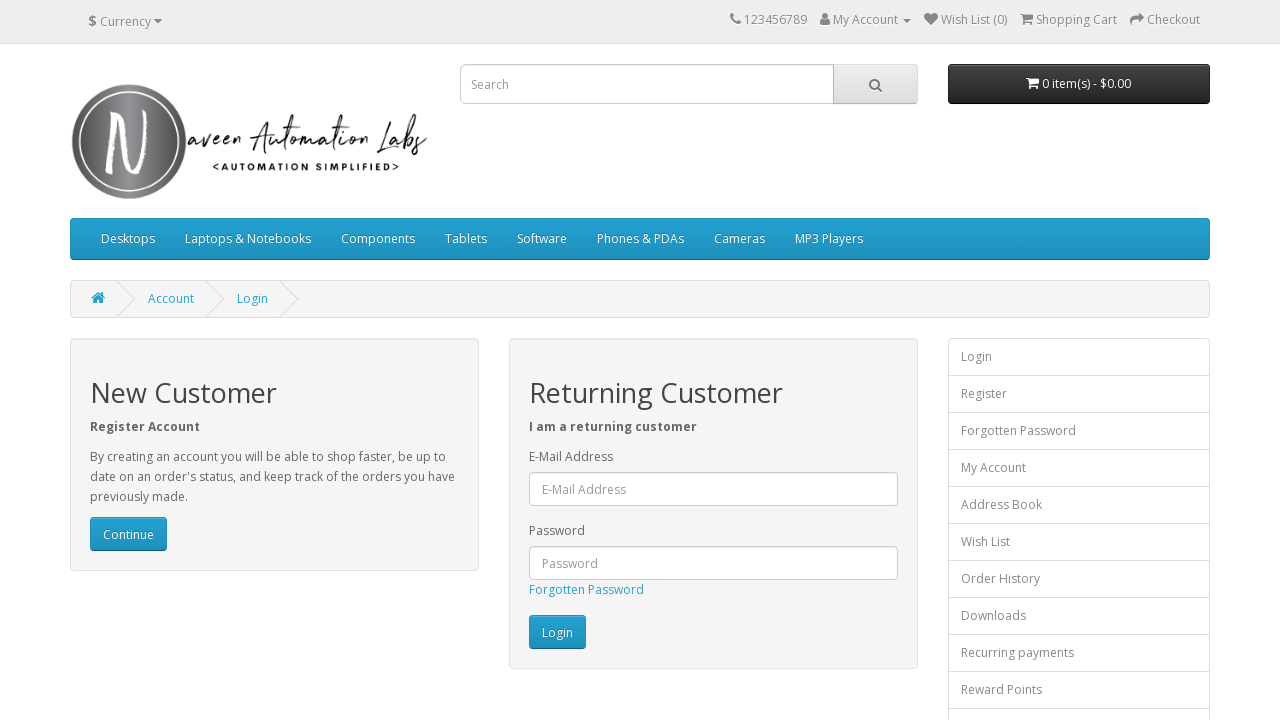

Checked link 1: 'About Us'
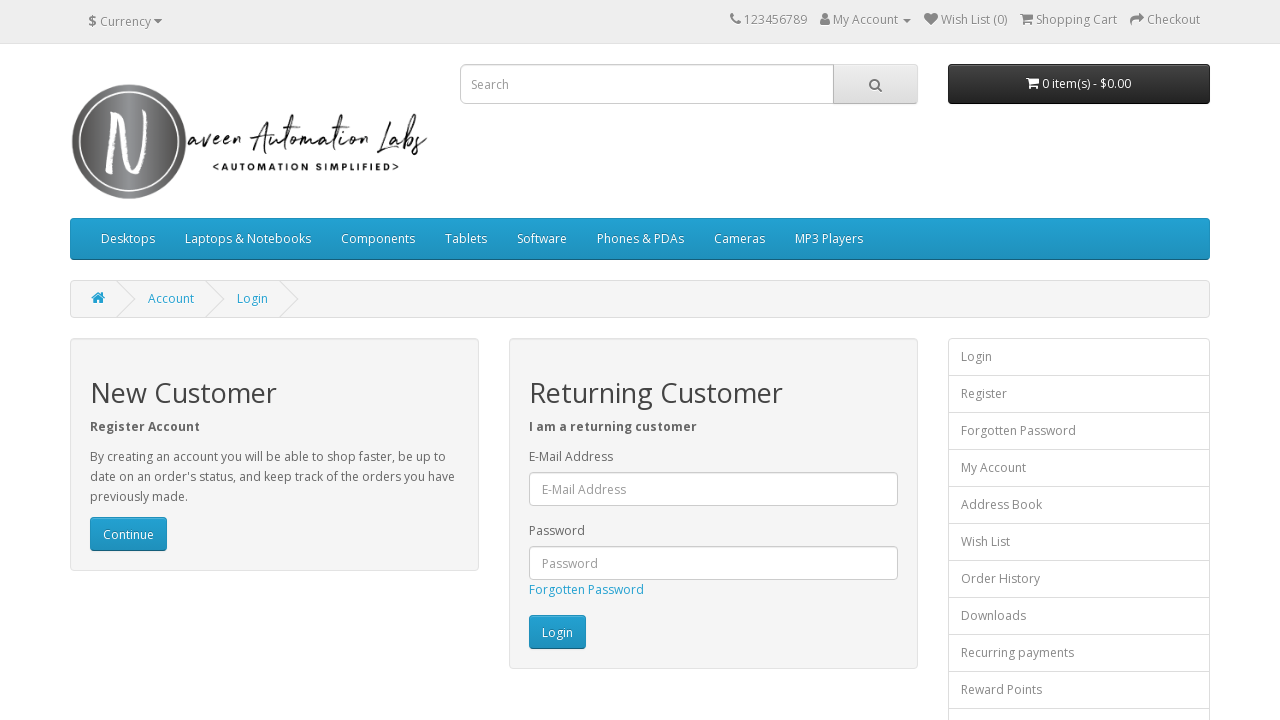

Checked link 2: 'Delivery Information'
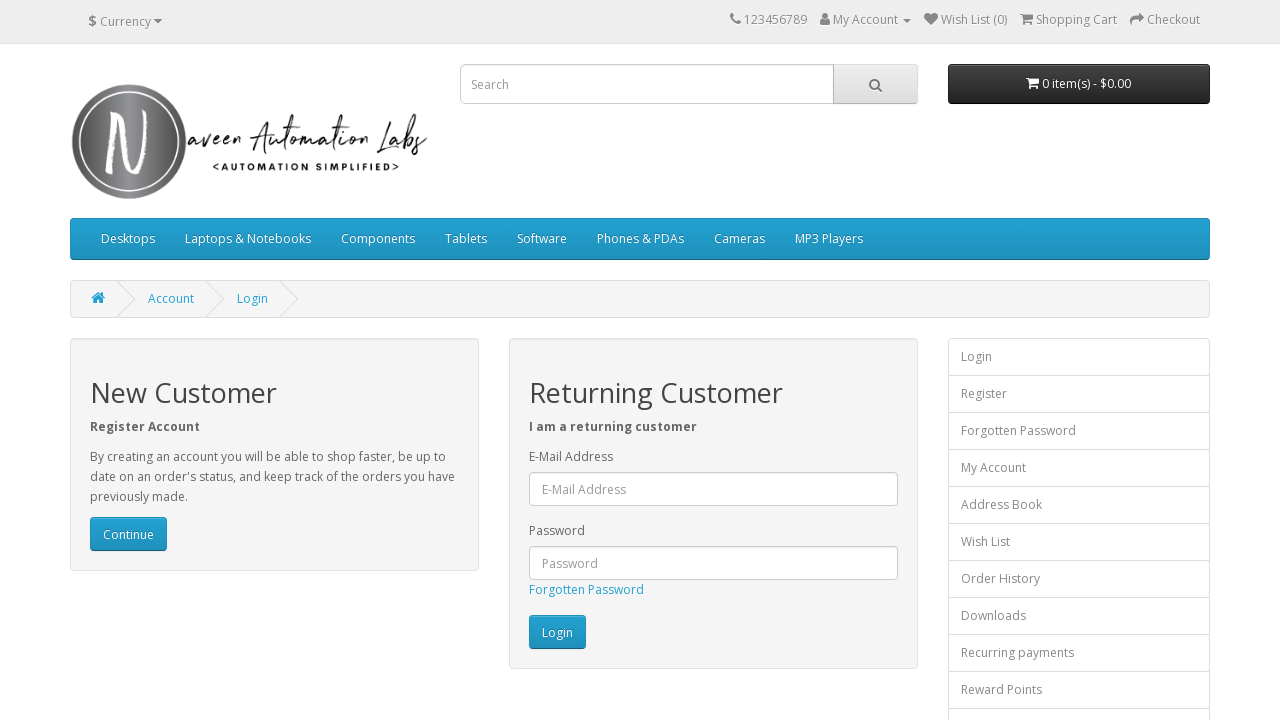

Checked link 3: 'Privacy Policy'
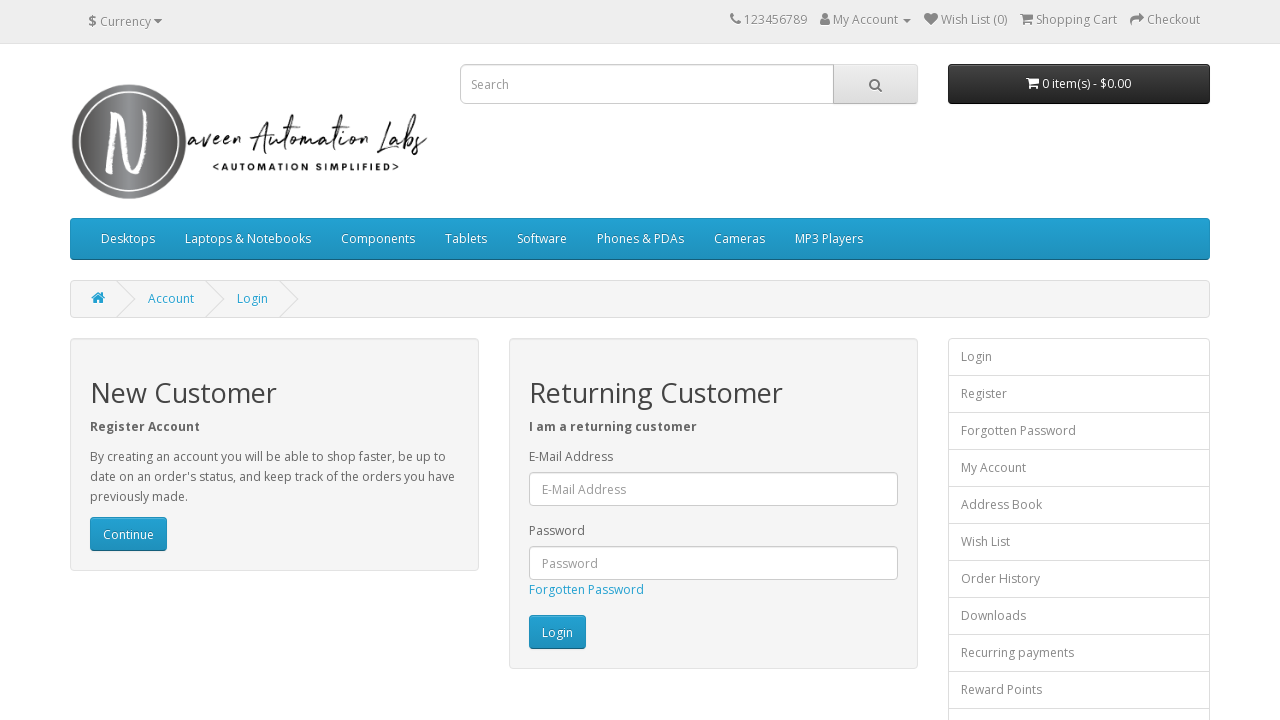

Checked link 4: 'Terms & Conditions'
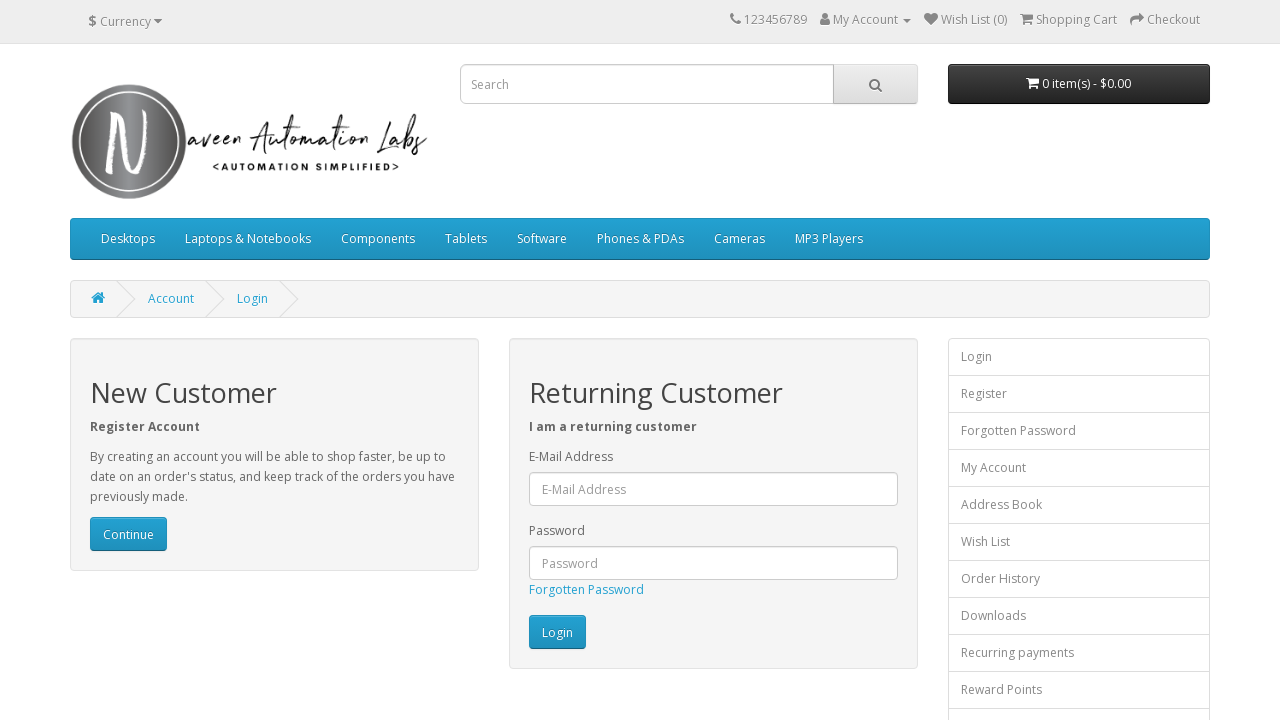

Clicked on 'Terms & Conditions' link at (126, 608) on xpath=//div[@class='col-sm-3']/ul//a >> nth=3
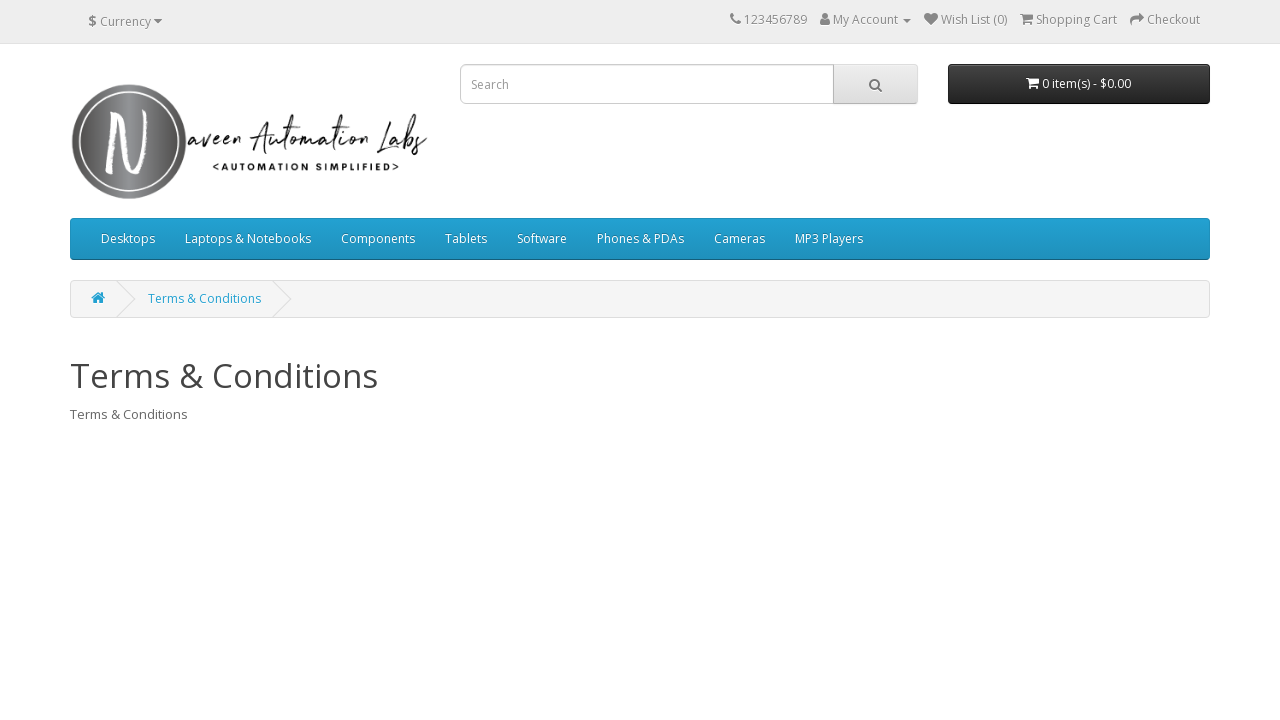

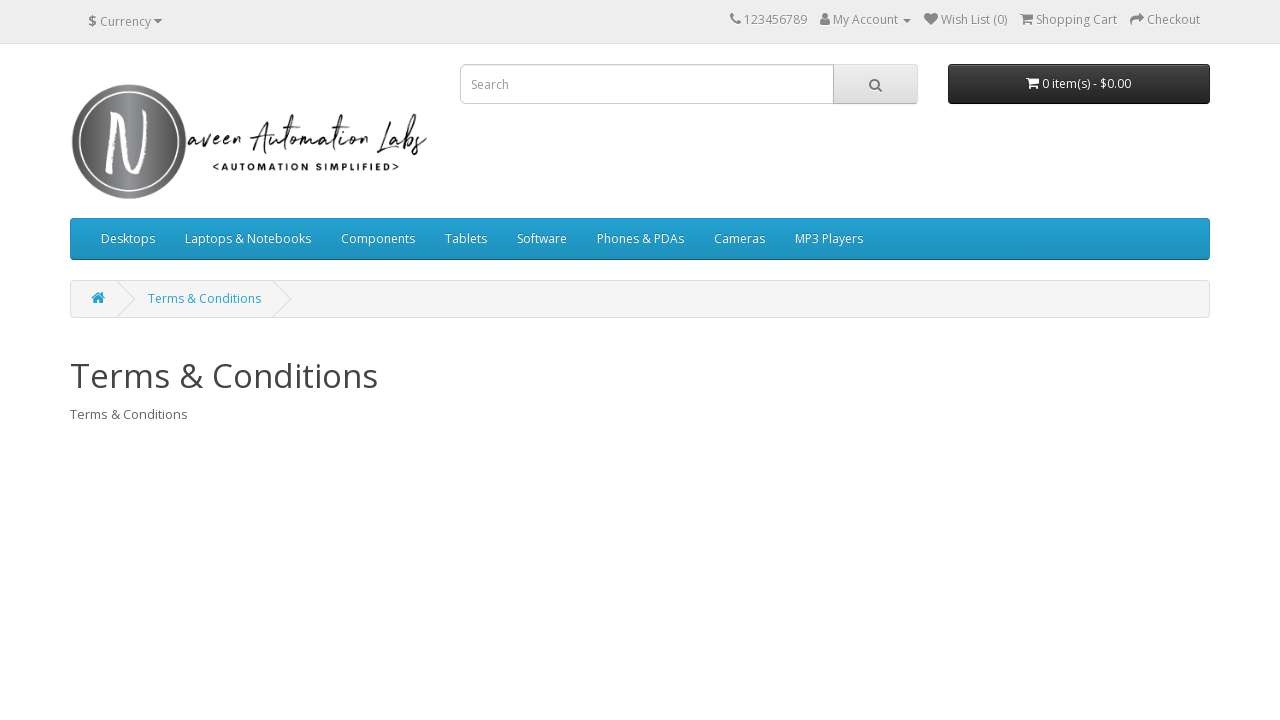